Tests dynamic loading of hidden element by clicking Start and waiting for Hello World message

Starting URL: http://the-internet.herokuapp.com/dynamic_loading/1

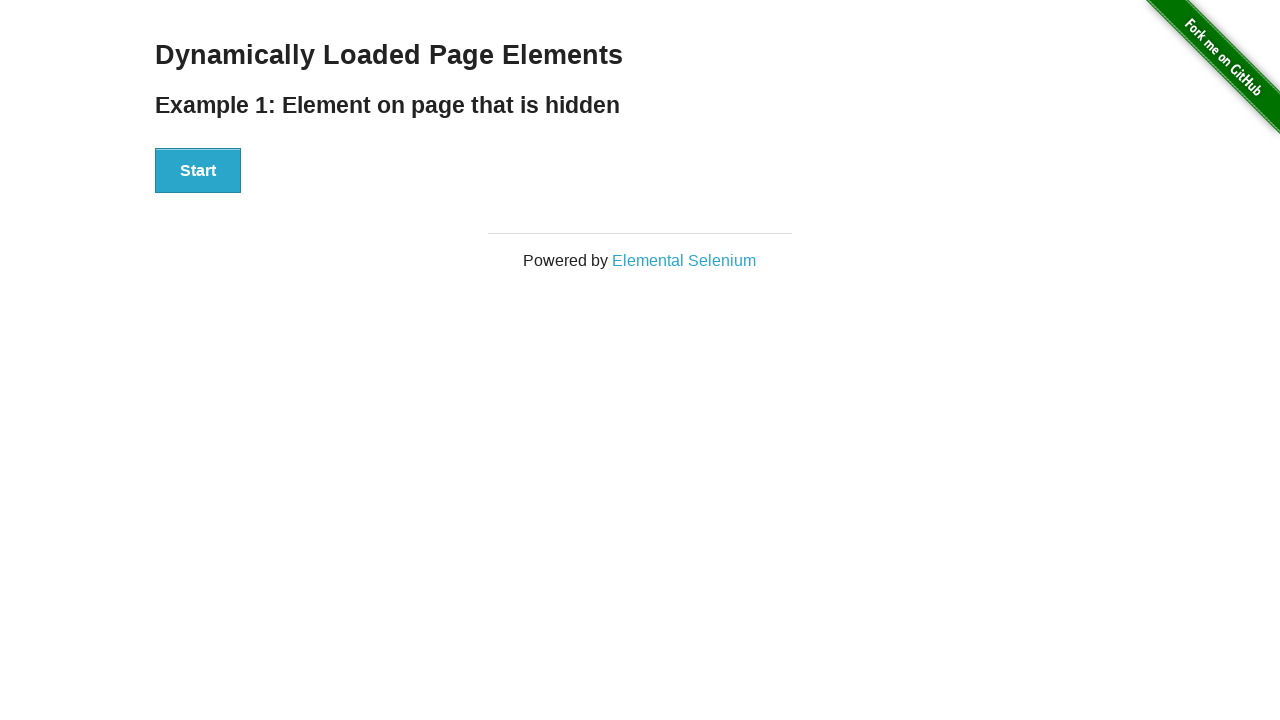

Clicked the Start button to trigger dynamic loading at (198, 171) on button
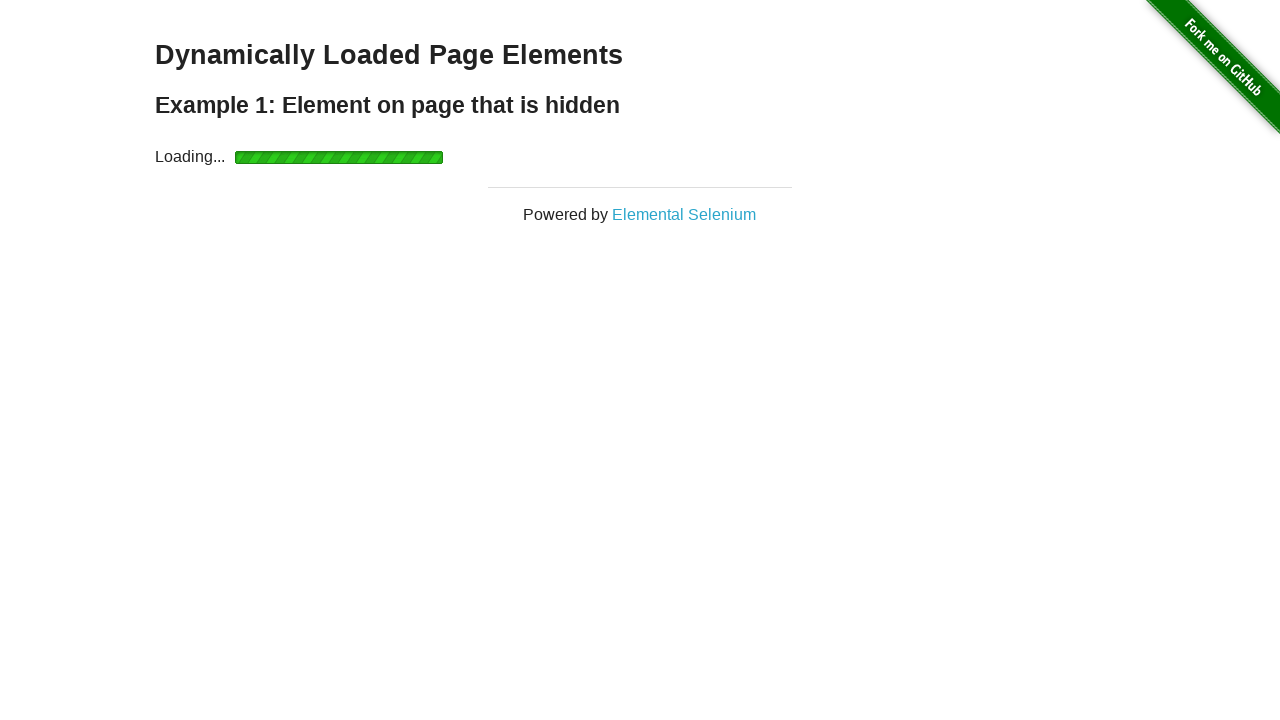

Waited for finish message to appear
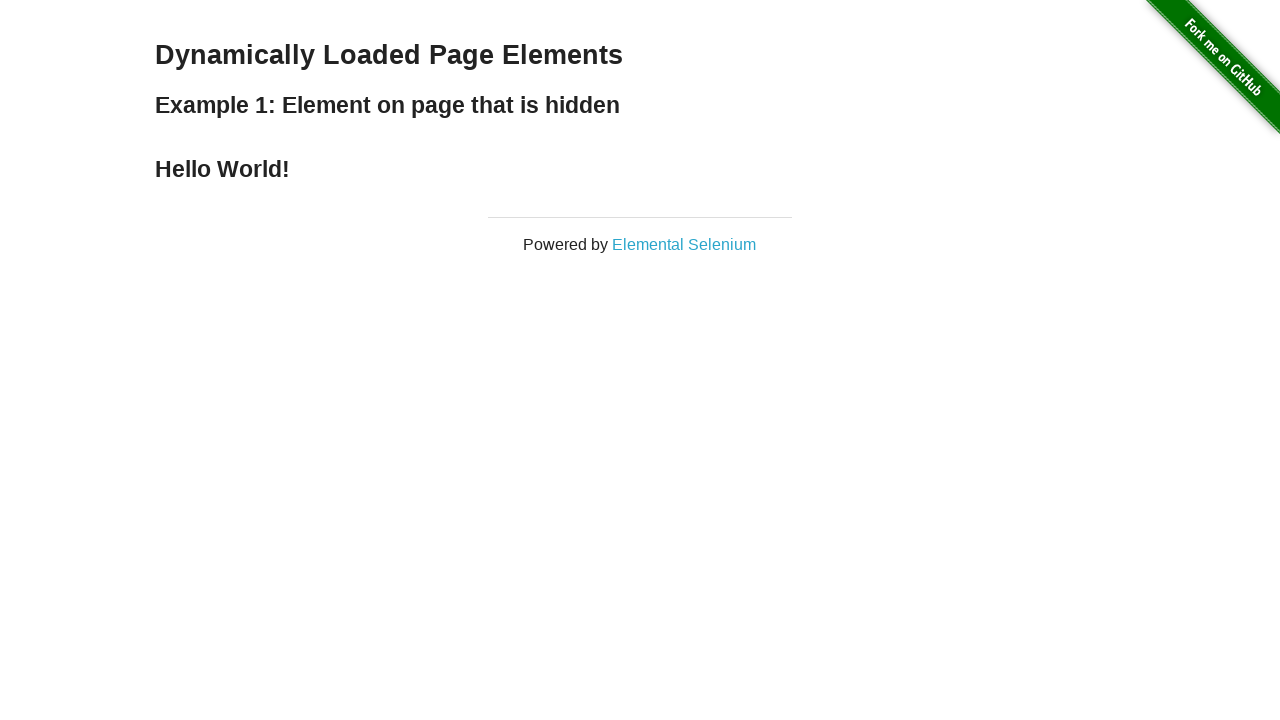

Verified Hello World text is present on the page
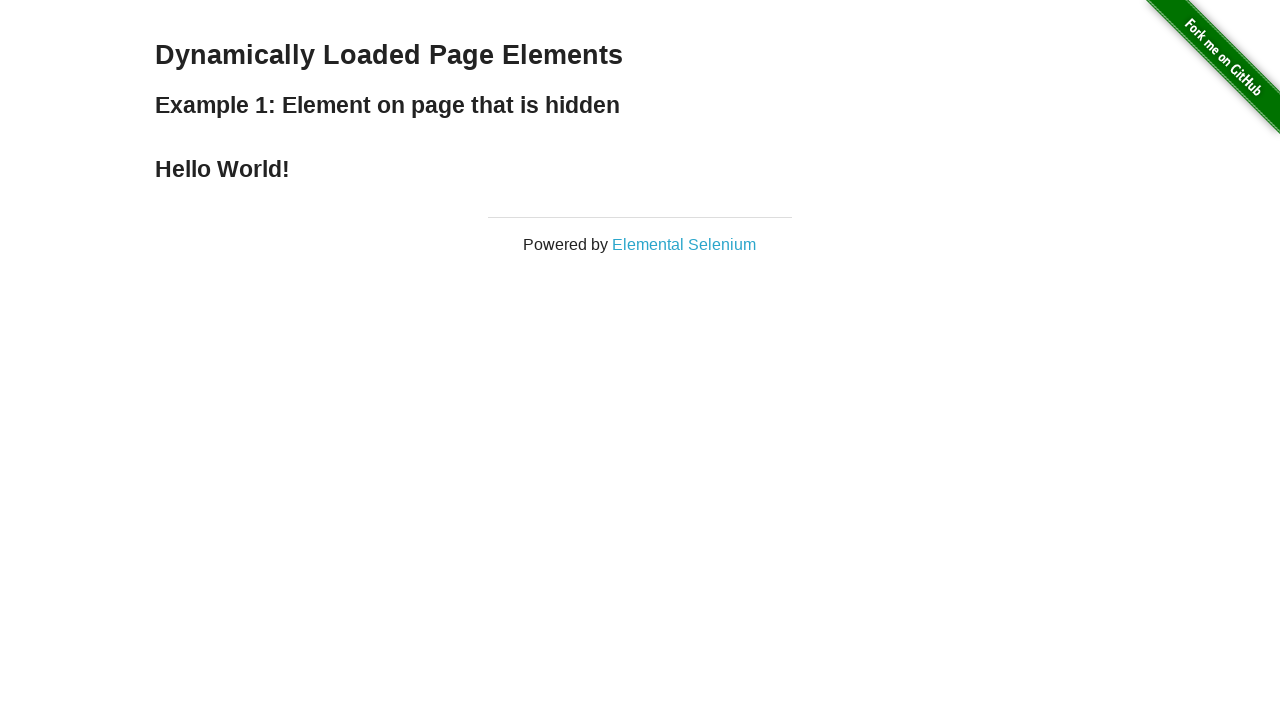

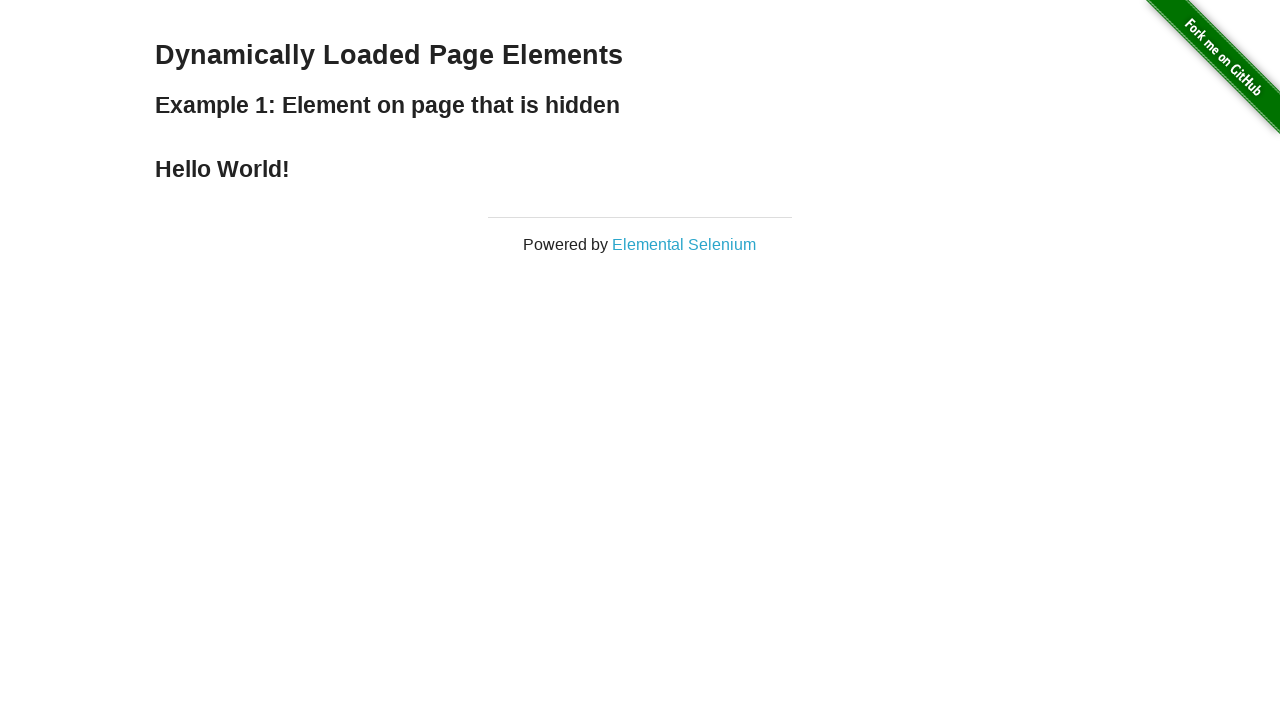